Navigates to Buttons section and tests double click, right click, and regular click actions

Starting URL: https://demoqa.com

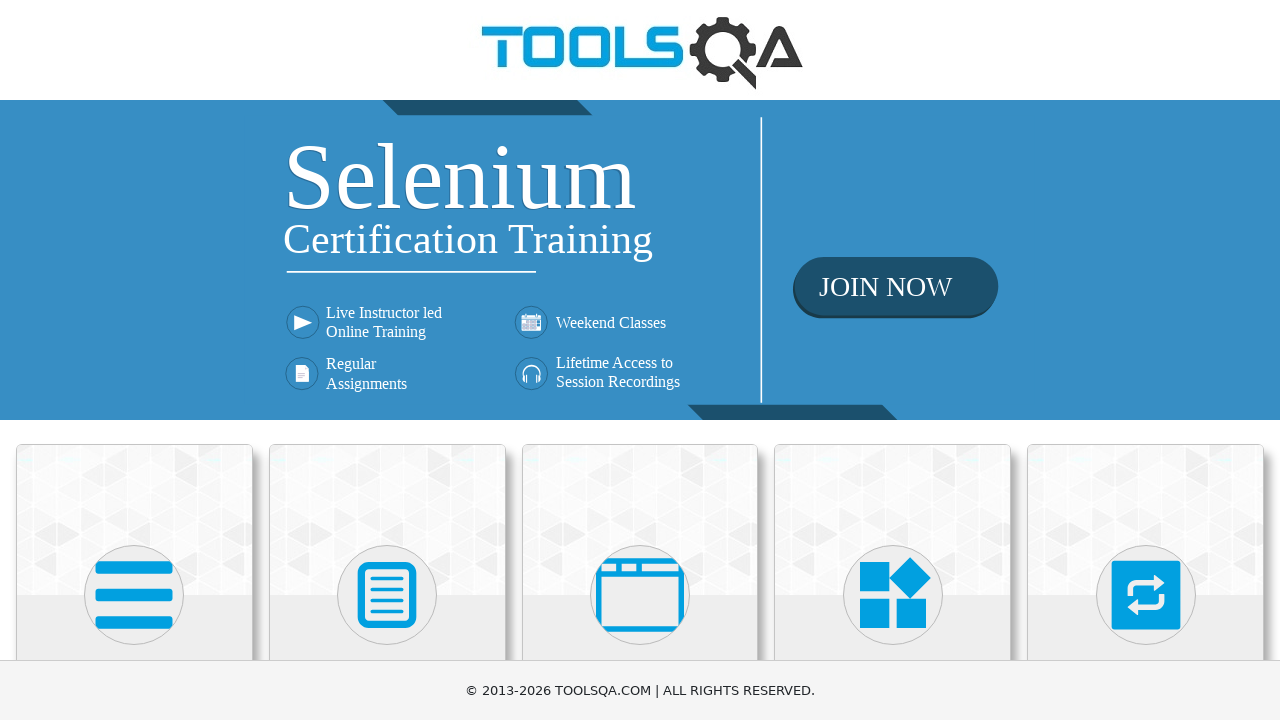

Navigated to https://demoqa.com
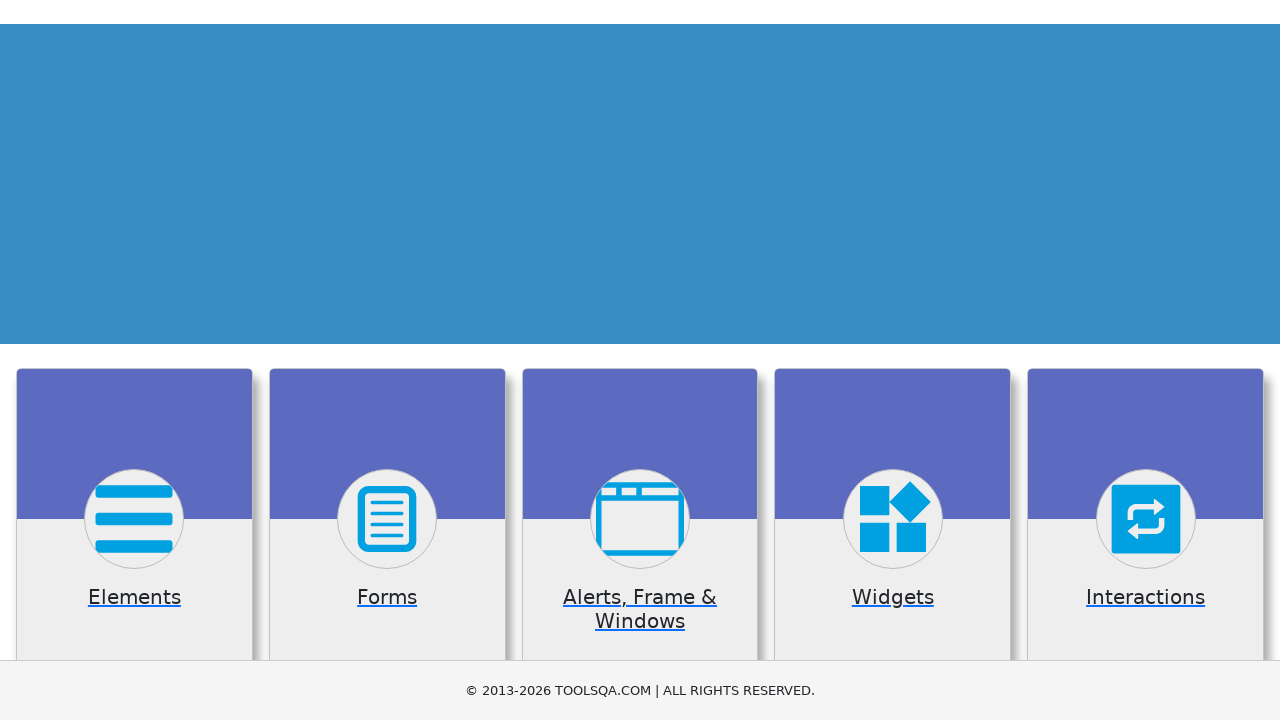

Clicked on Elements card at (134, 360) on text=Elements
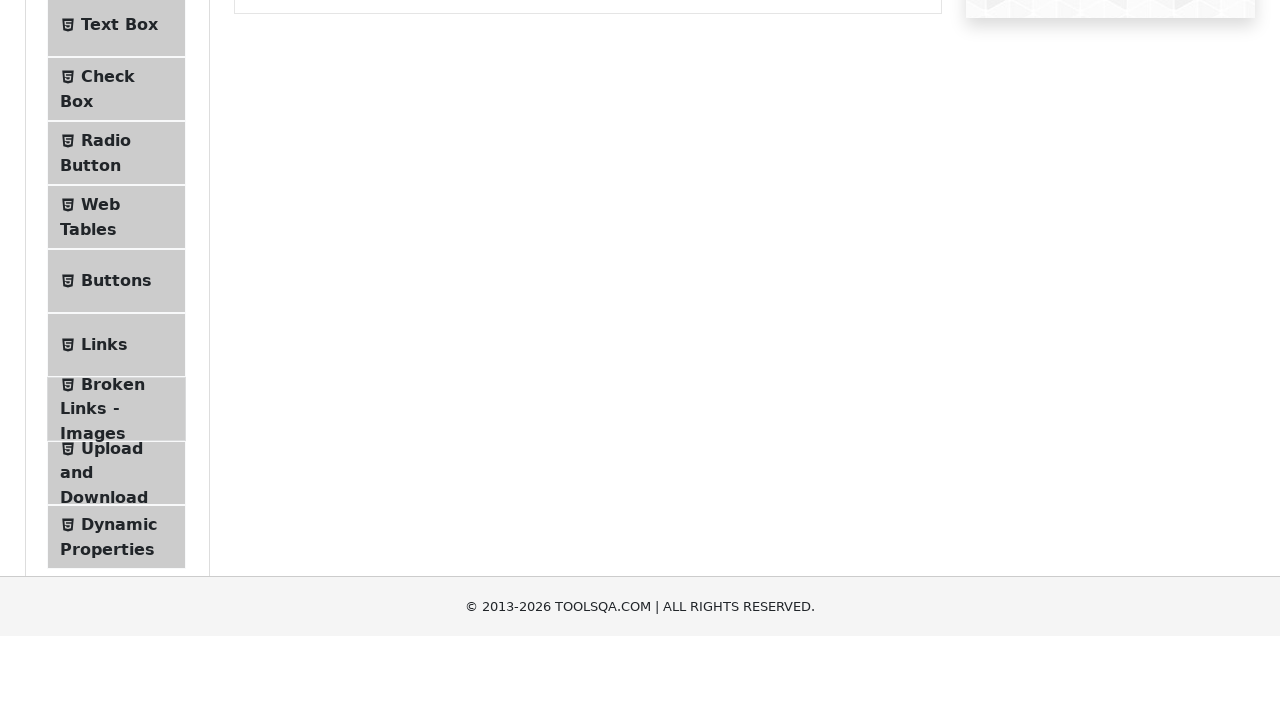

Selected Buttons tab at (116, 517) on text=Buttons
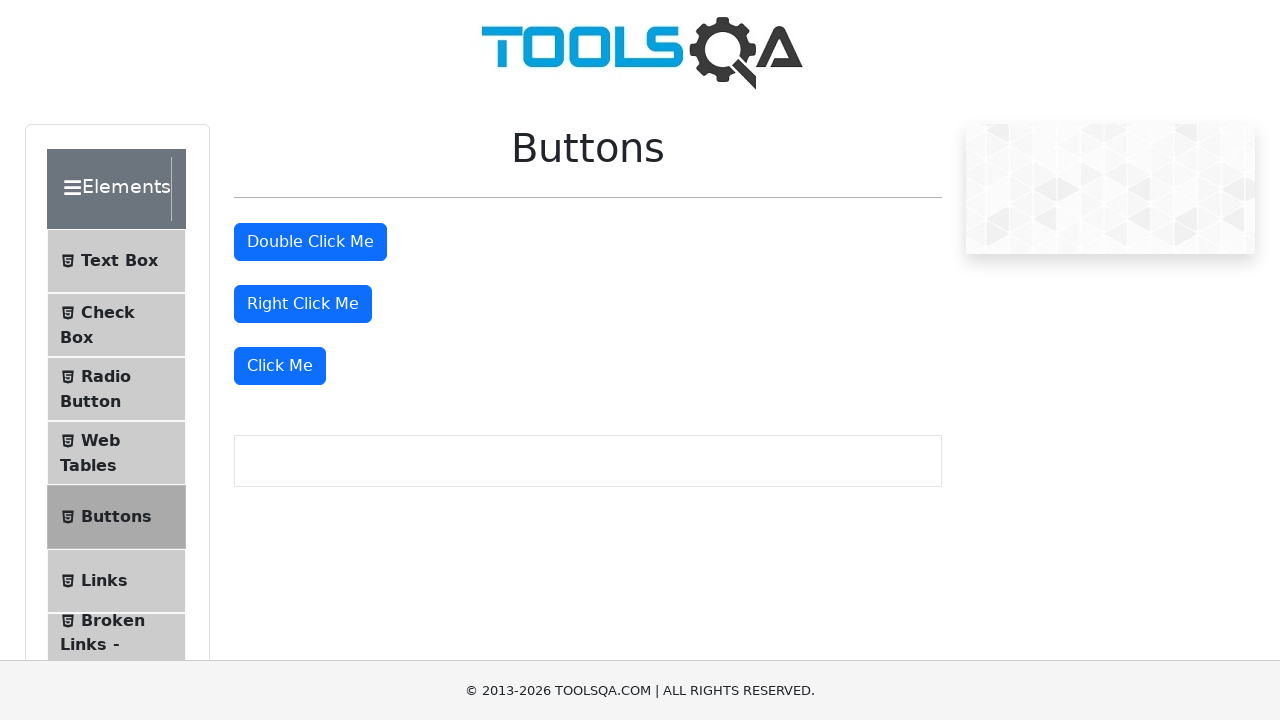

Double-clicked the double click button at (310, 242) on #doubleClickBtn
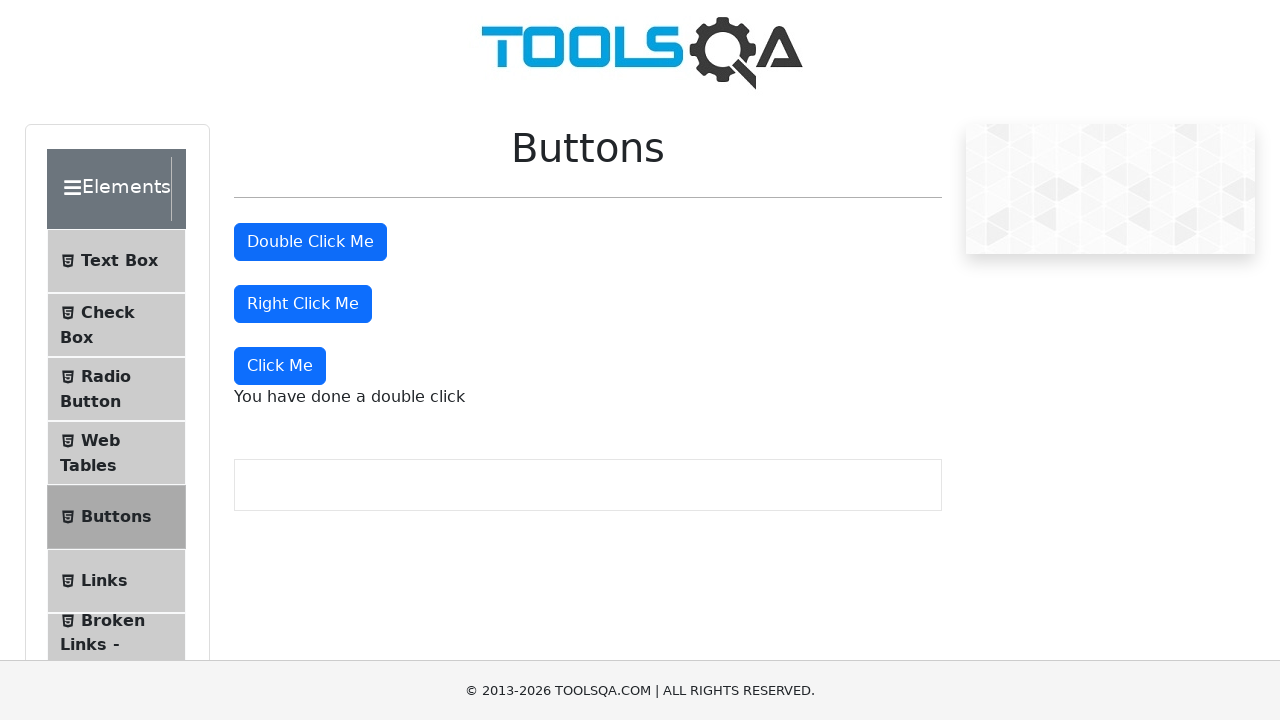

Right-clicked the right click button at (303, 304) on #rightClickBtn
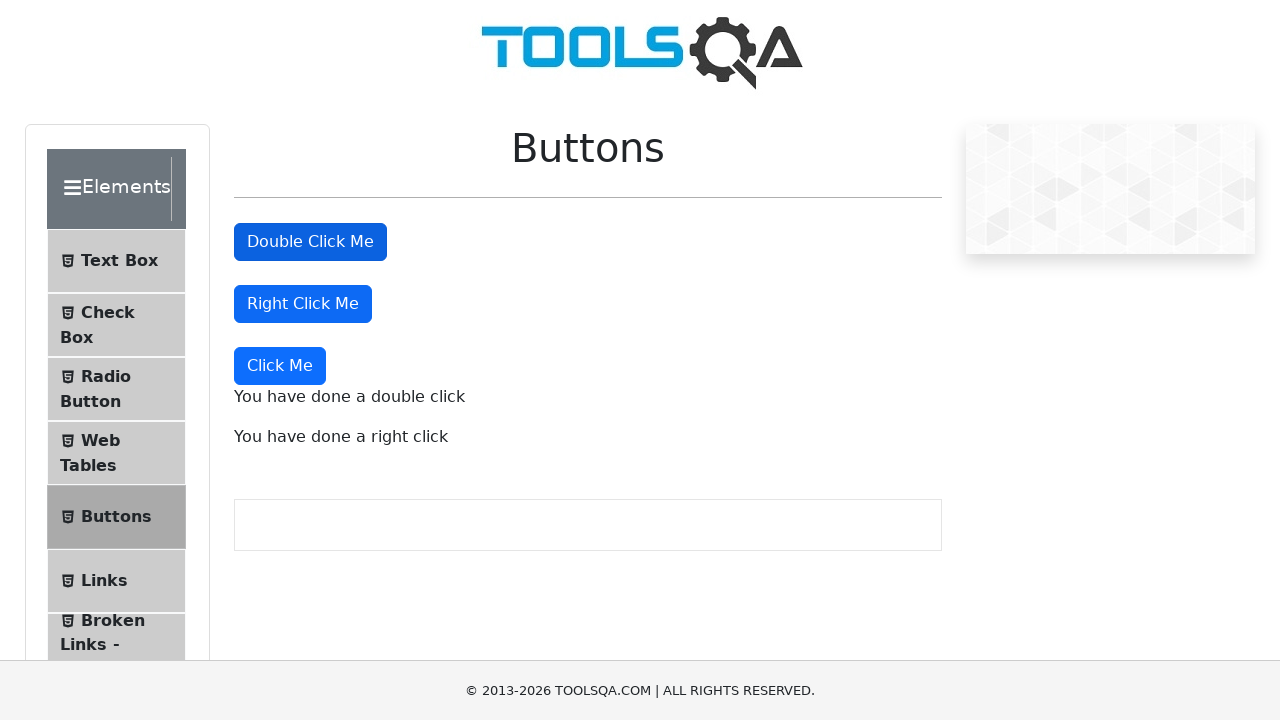

Clicked the dynamic click button (Click Me) at (280, 366) on xpath=//button[text()='Click Me']
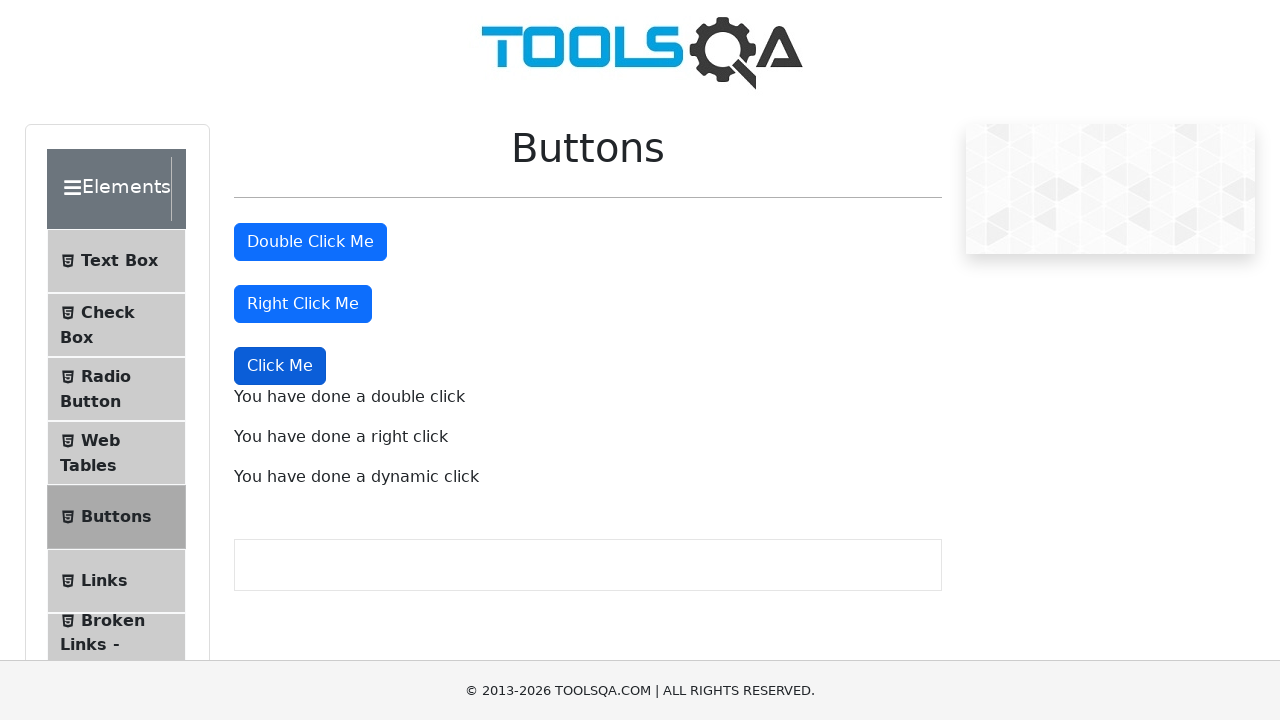

Double click message appeared
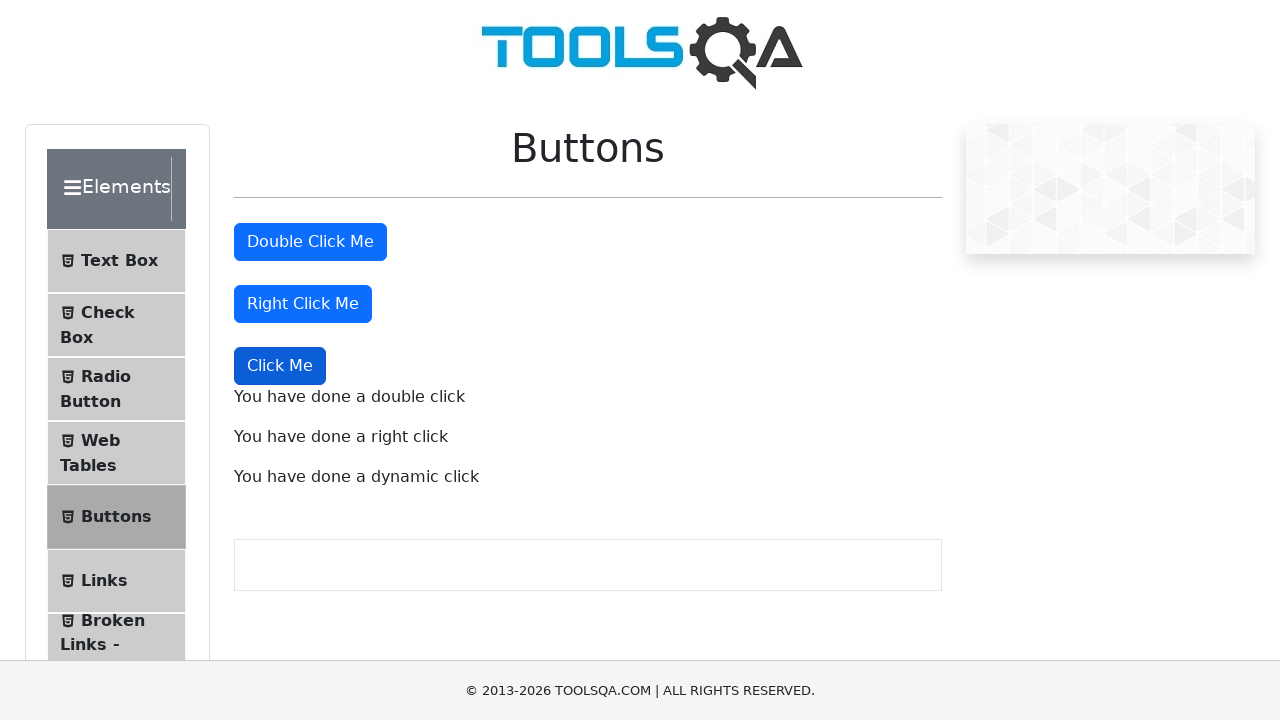

Right click message appeared
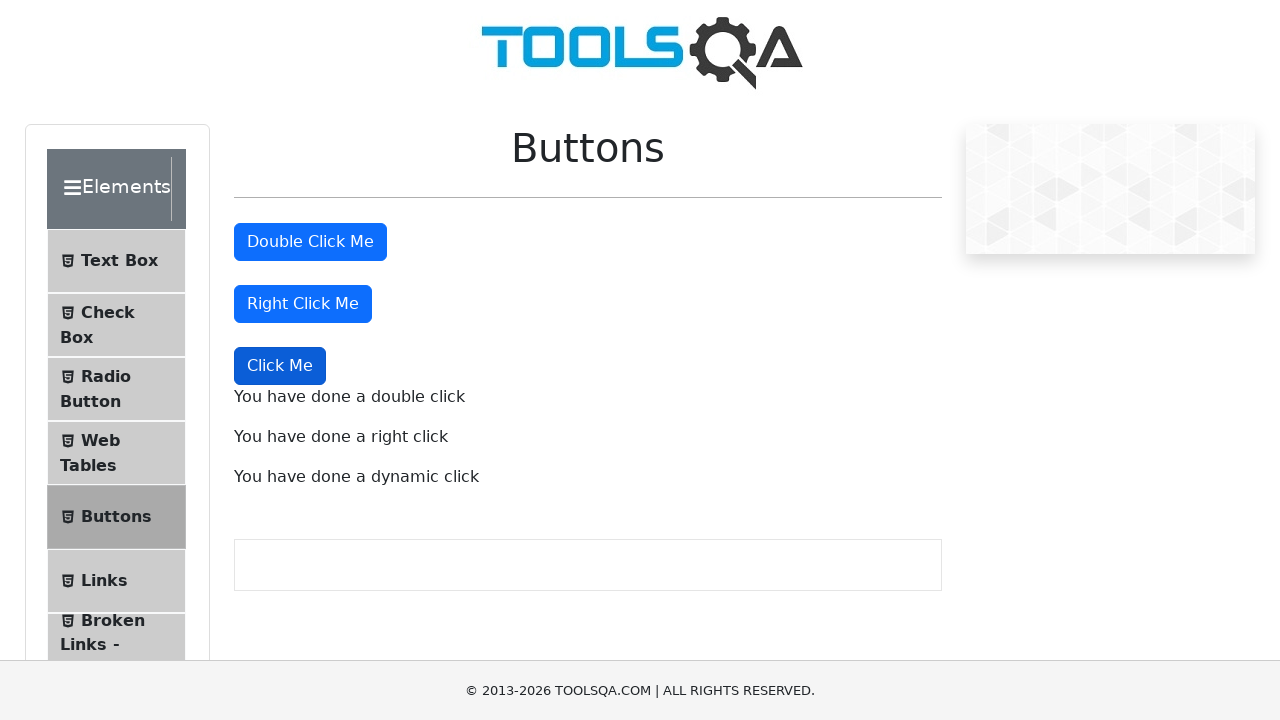

Dynamic click message appeared
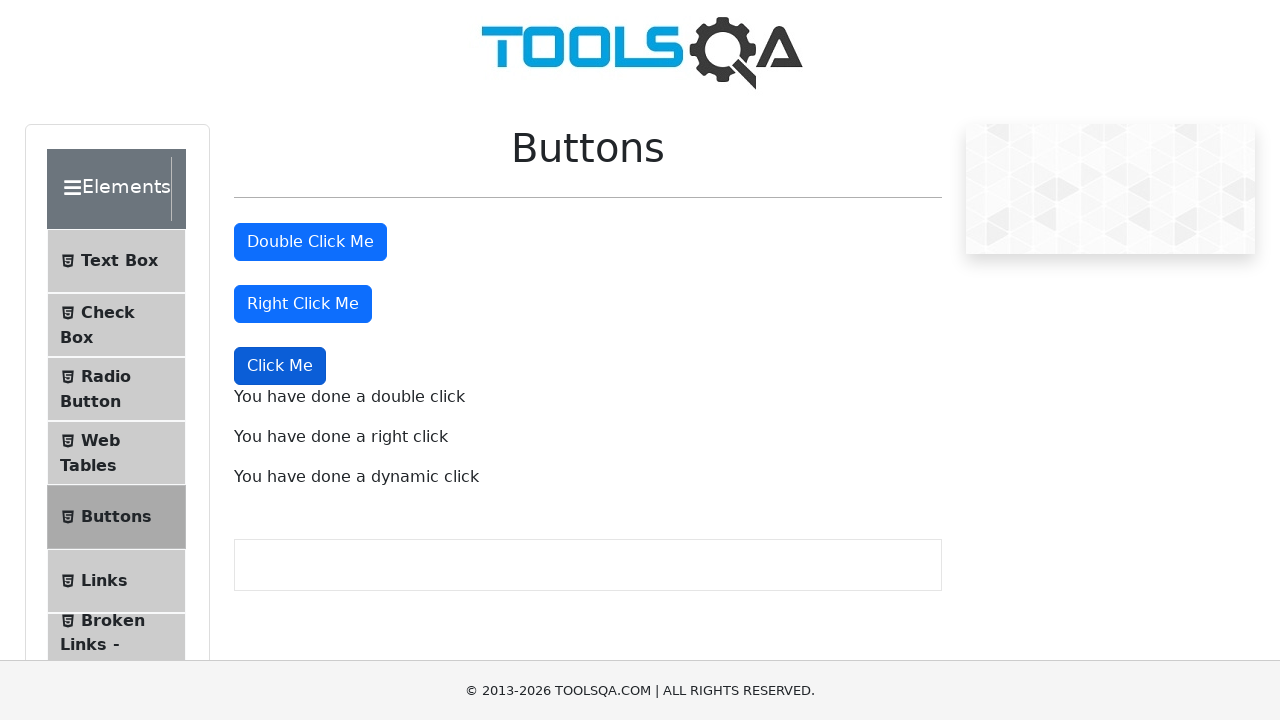

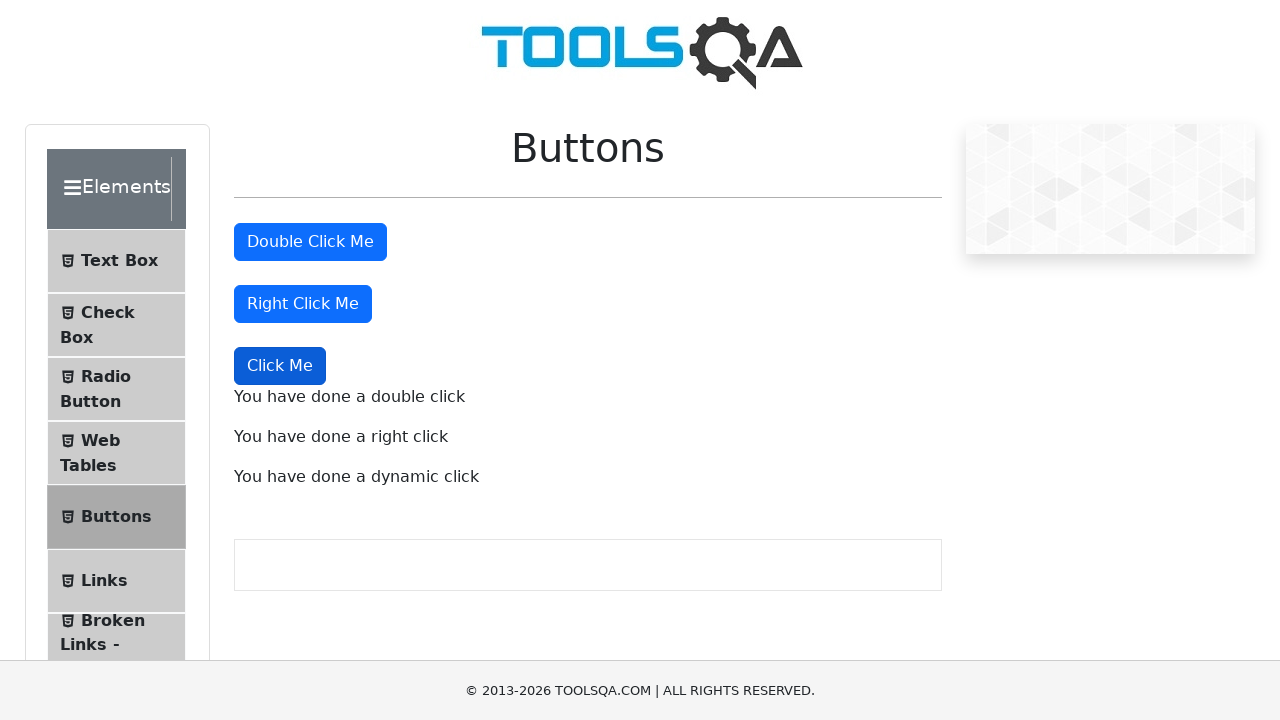